Tests the complete product purchase flow by adding Nokia Lumia 1520 to cart, managing cart items, and completing the checkout process with order details

Starting URL: https://www.demoblaze.com/

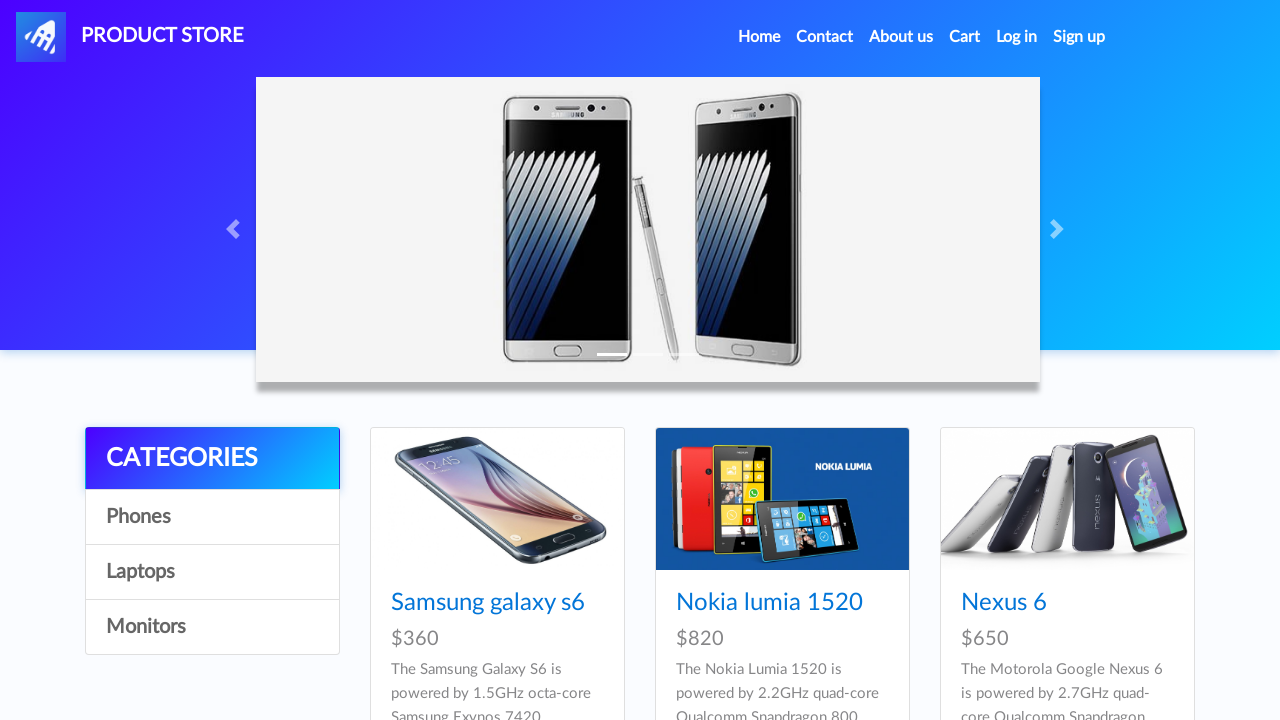

Clicked on Nokia lumia 1520 product at (769, 603) on a:has-text('Nokia lumia 1520')
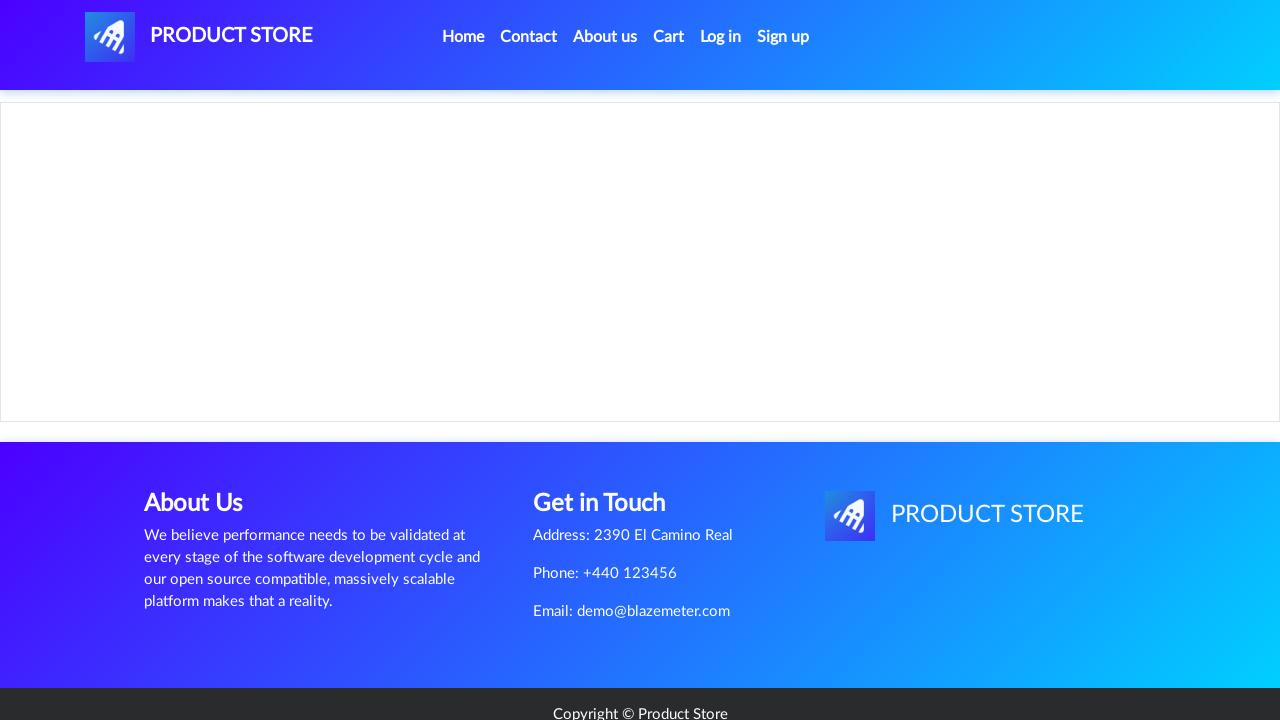

Product page loaded with product content visible
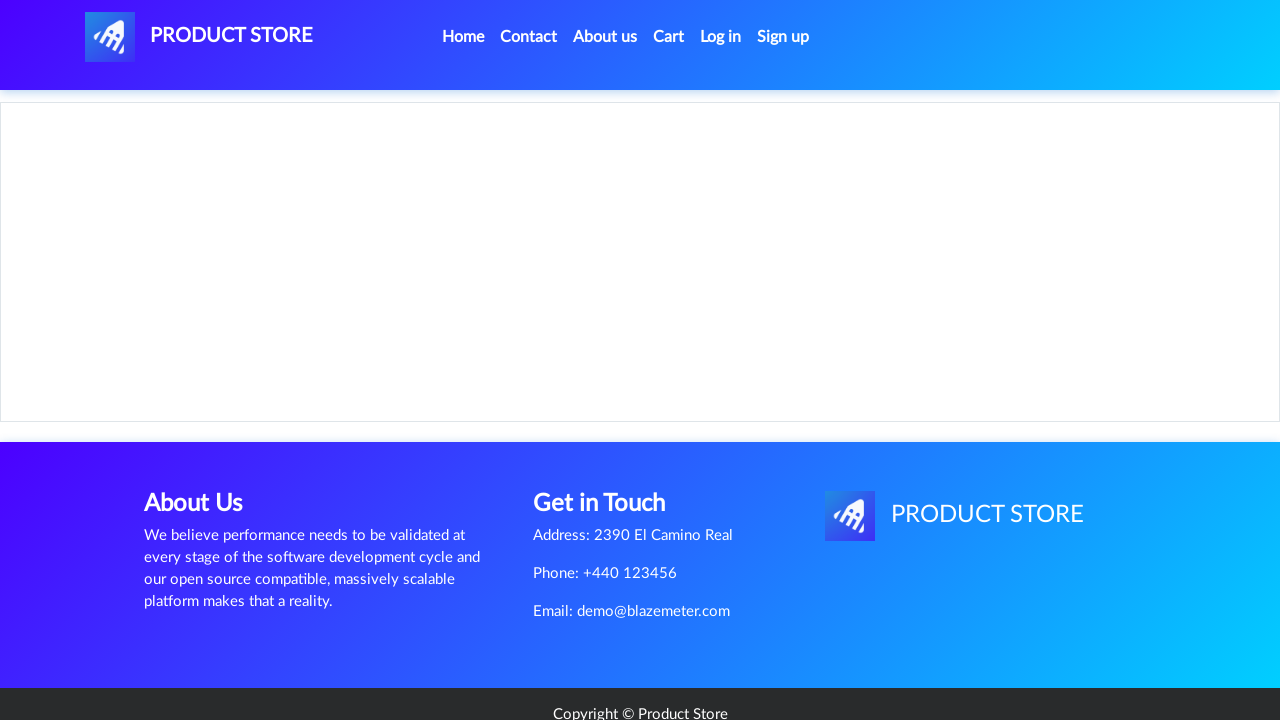

Clicked 'Add to cart' button at (610, 440) on a:has-text('Add to cart')
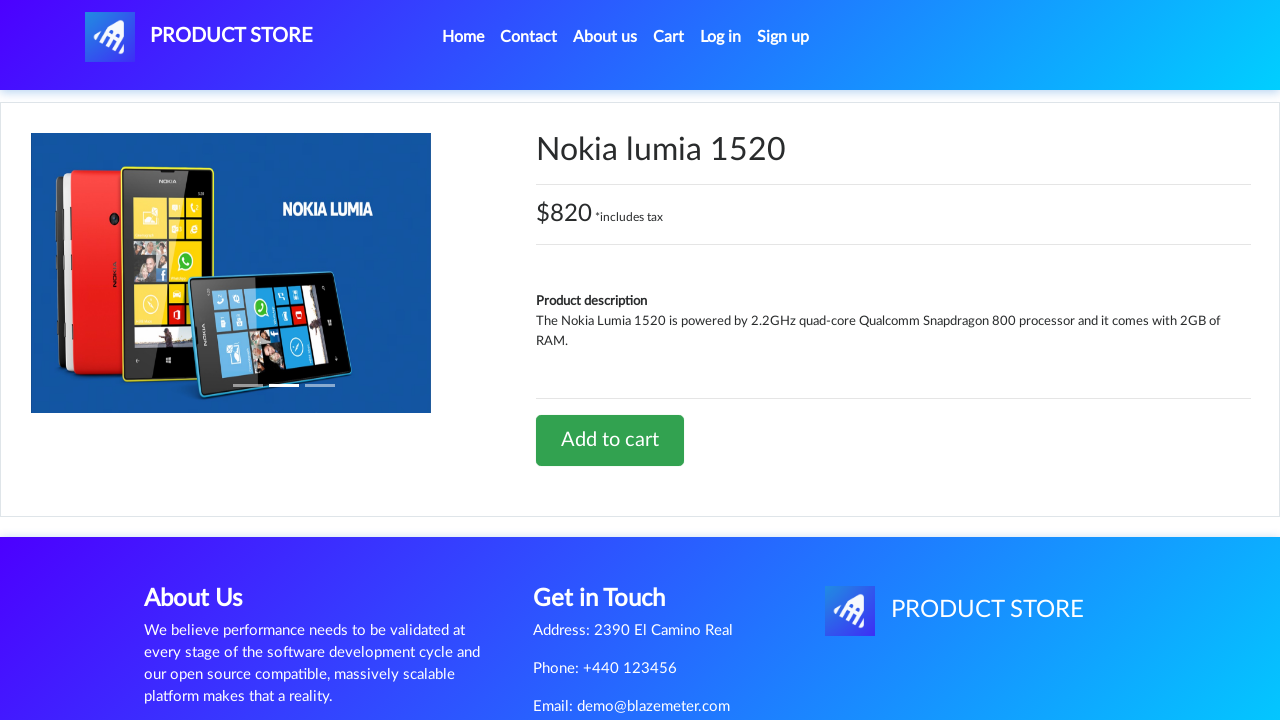

Set up dialog handler to accept alerts
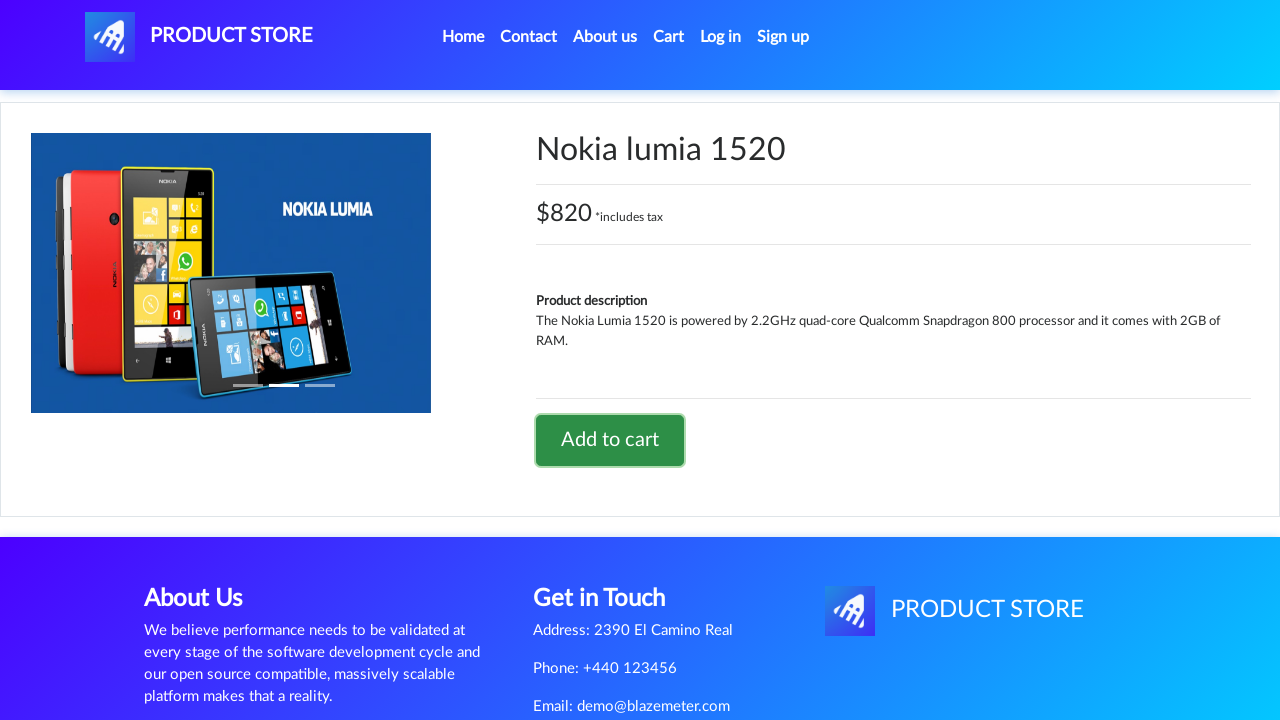

Waited 1 second for item to be added to cart
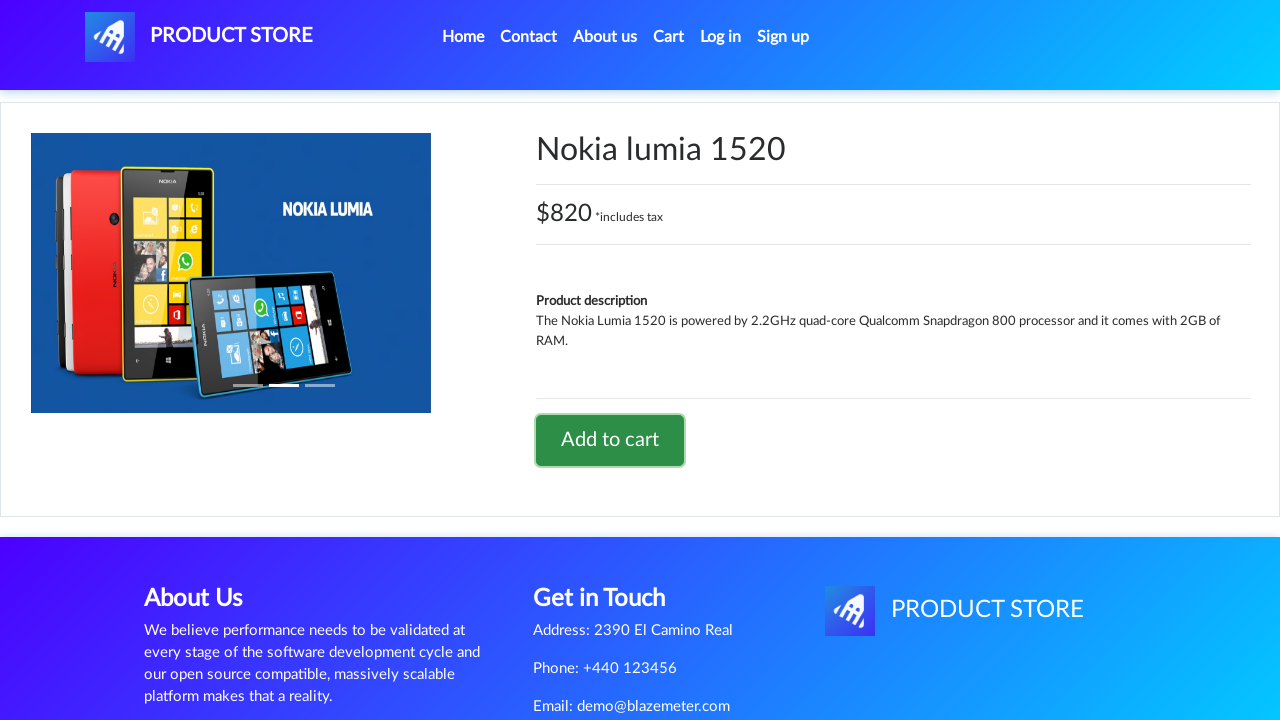

Clicked cart button to navigate to cart page at (669, 37) on #cartur
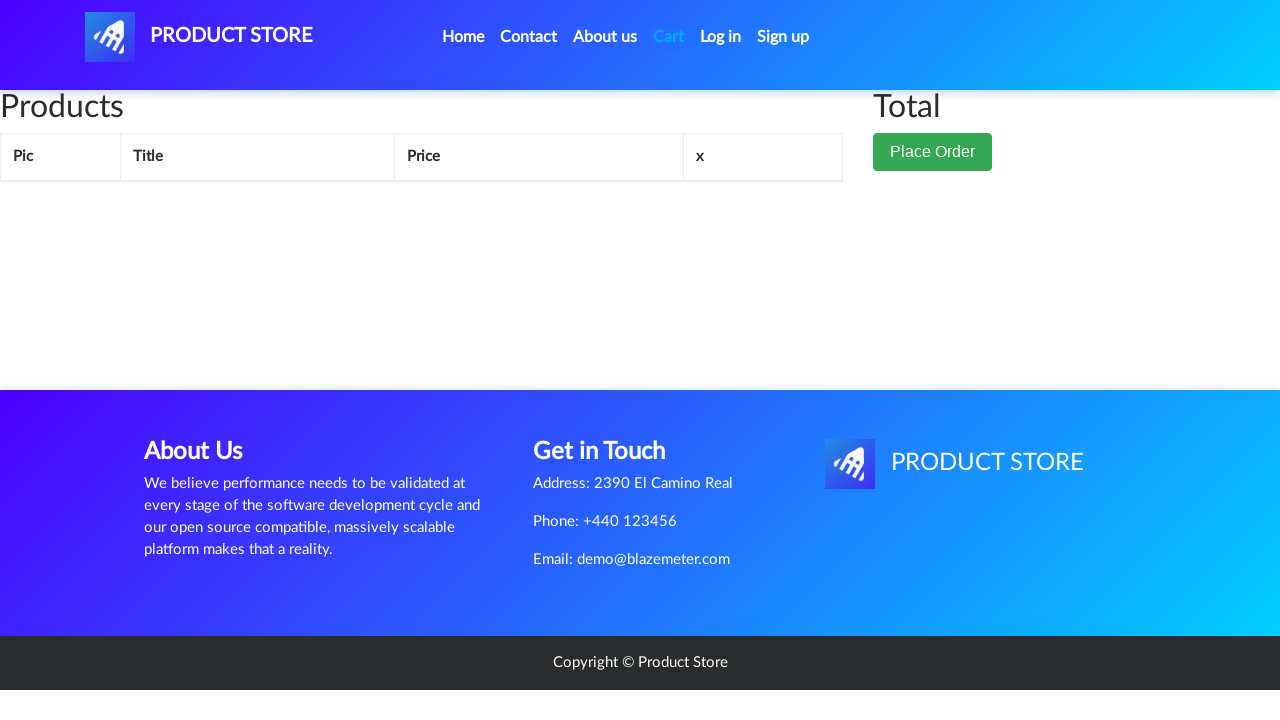

Cart page loaded with cart items table visible
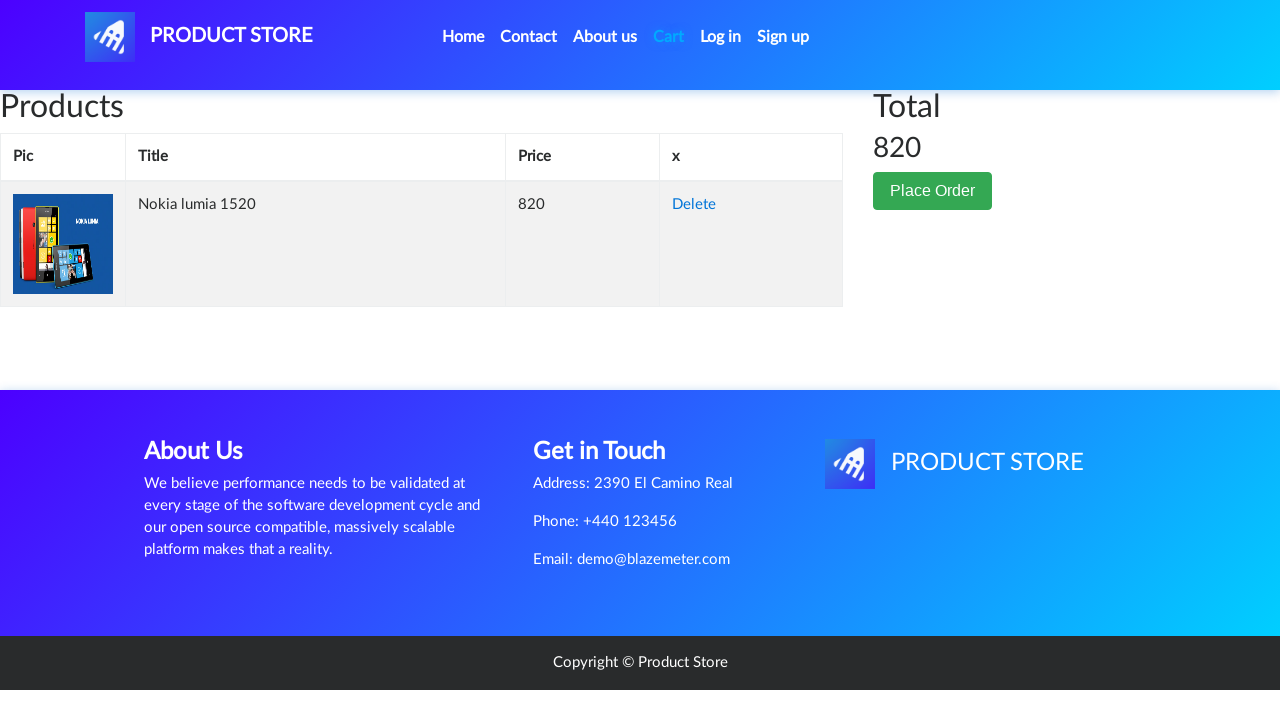

Waited 1 second for cart content to fully render
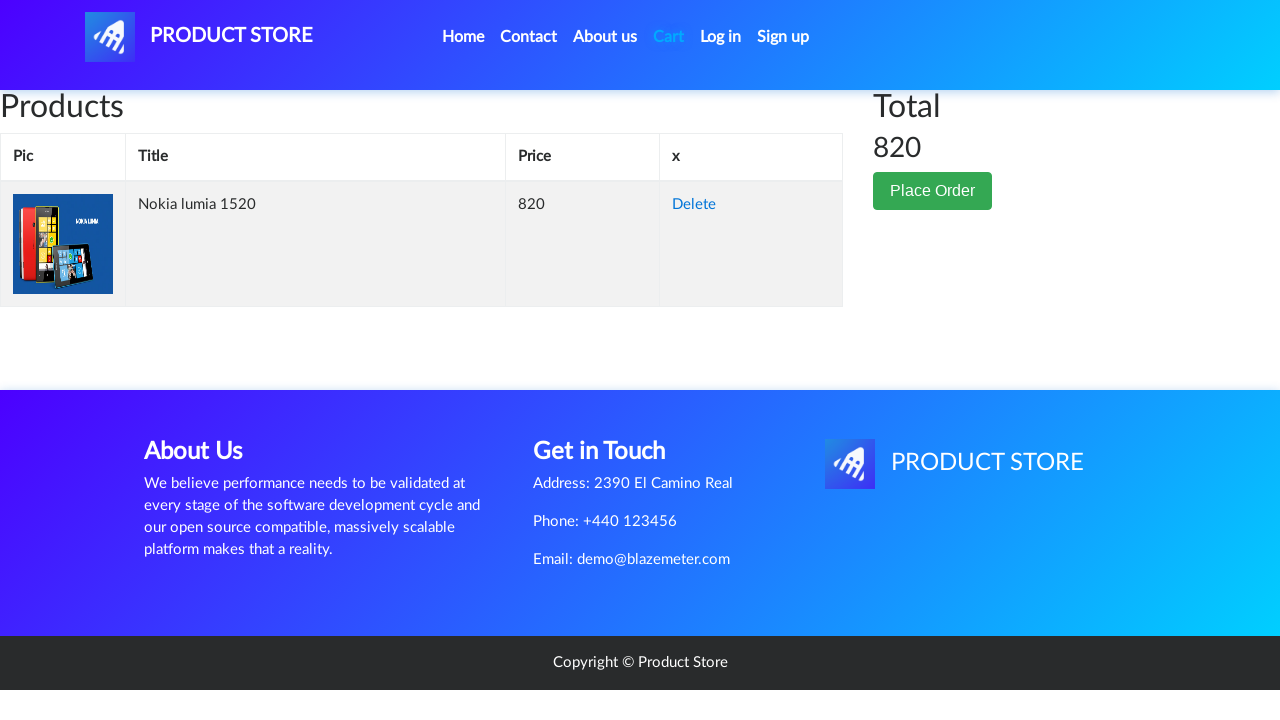

Clicked 'Delete' link to remove Nokia item from cart at (694, 205) on a:has-text('Delete')
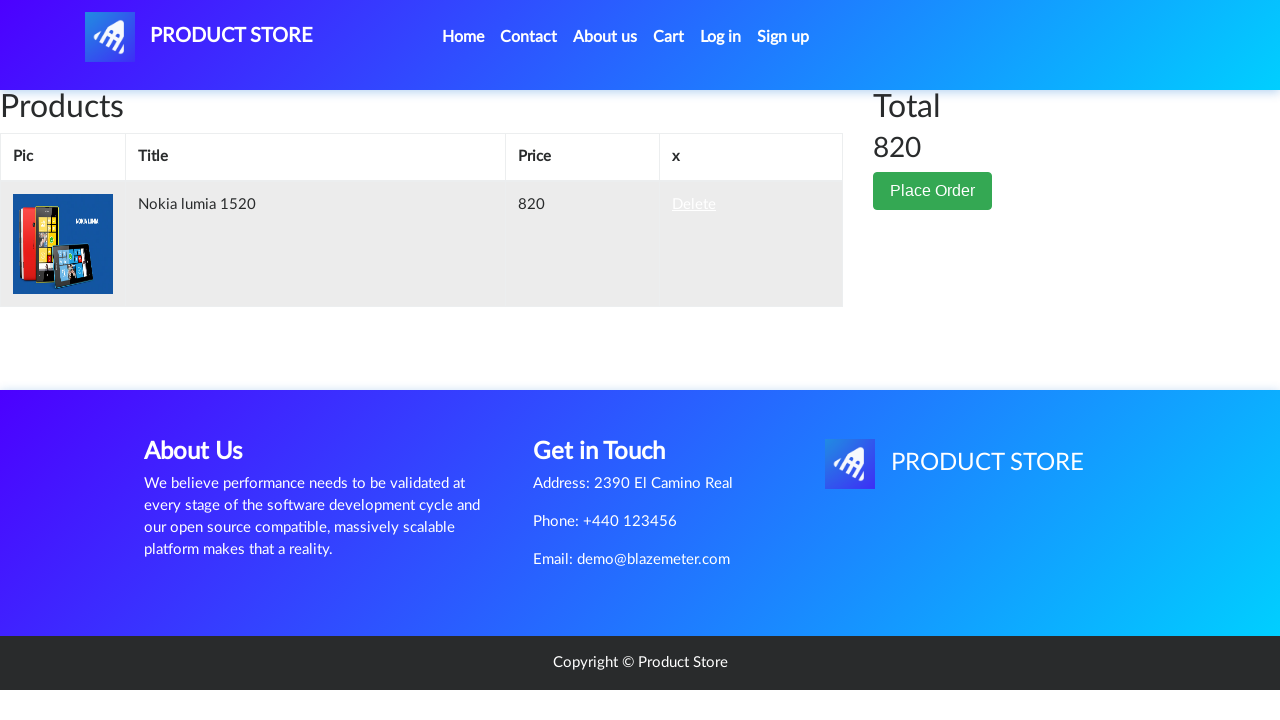

Waited 1 second for item deletion to complete
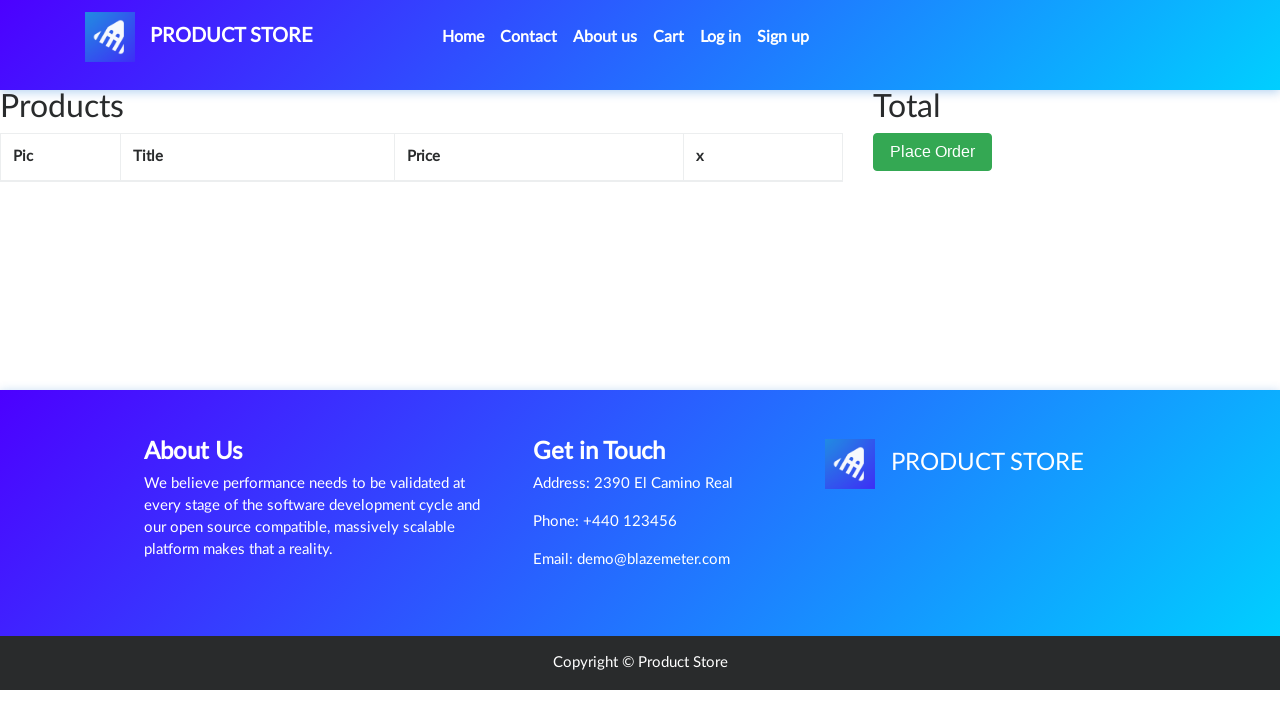

Clicked 'Place Order' button to open order form at (933, 152) on button[data-target='#orderModal']
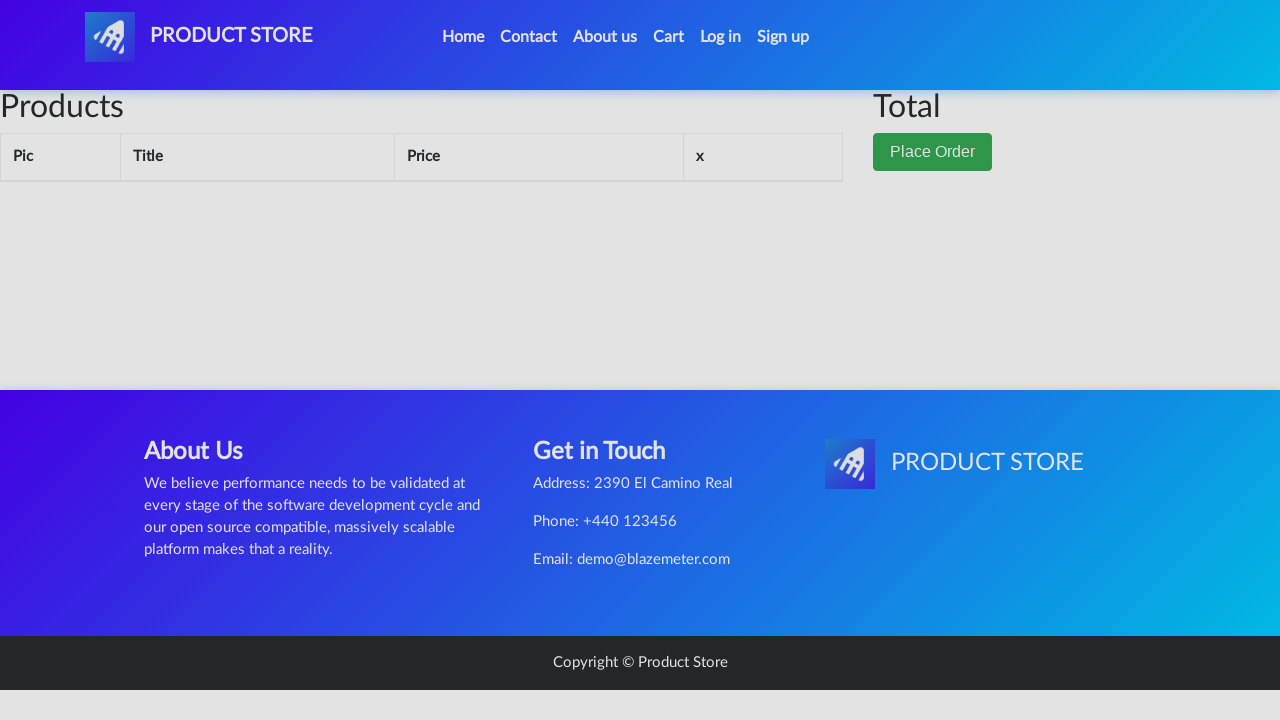

Order modal appeared and is visible
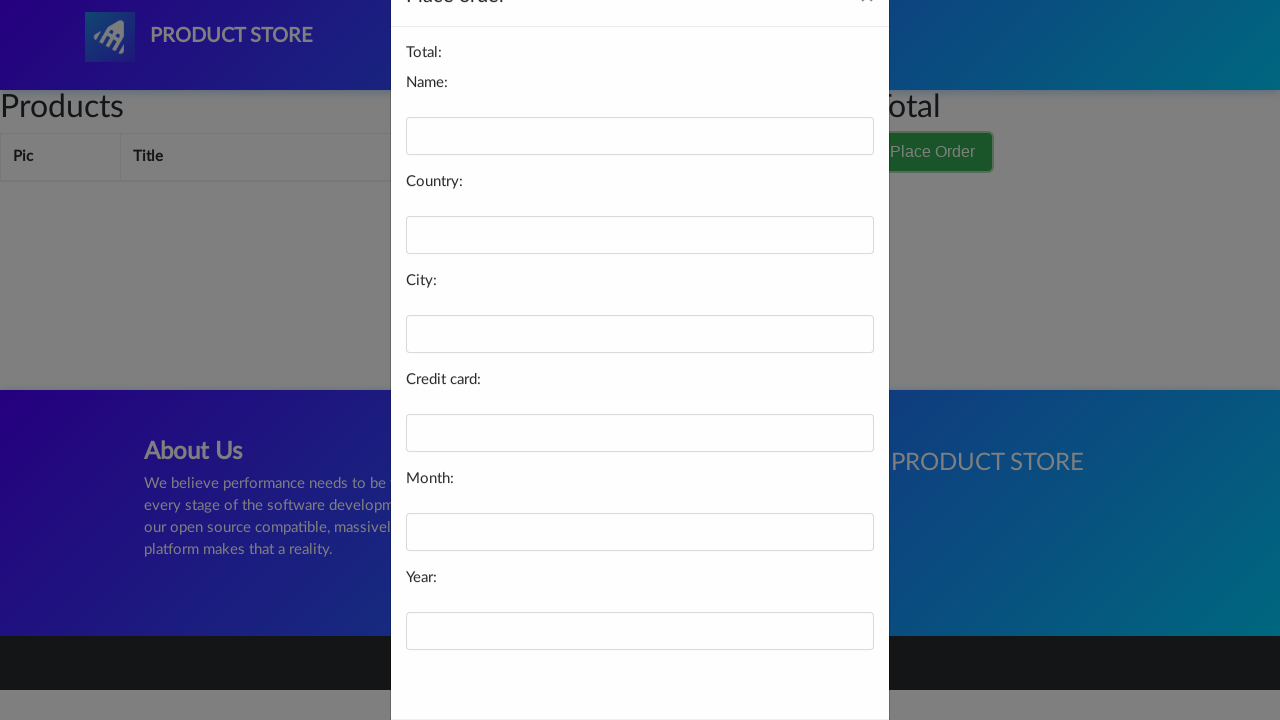

Filled name field with 'John Doe' on #name
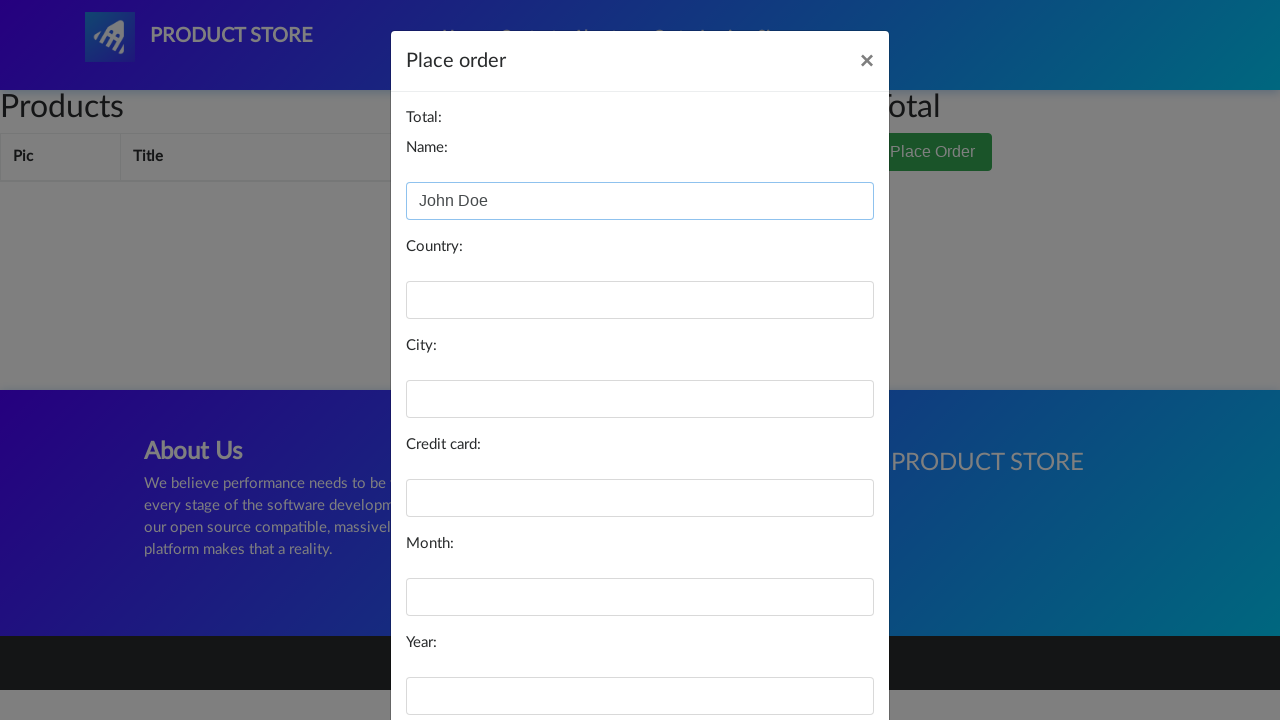

Filled country field with 'USA' on #country
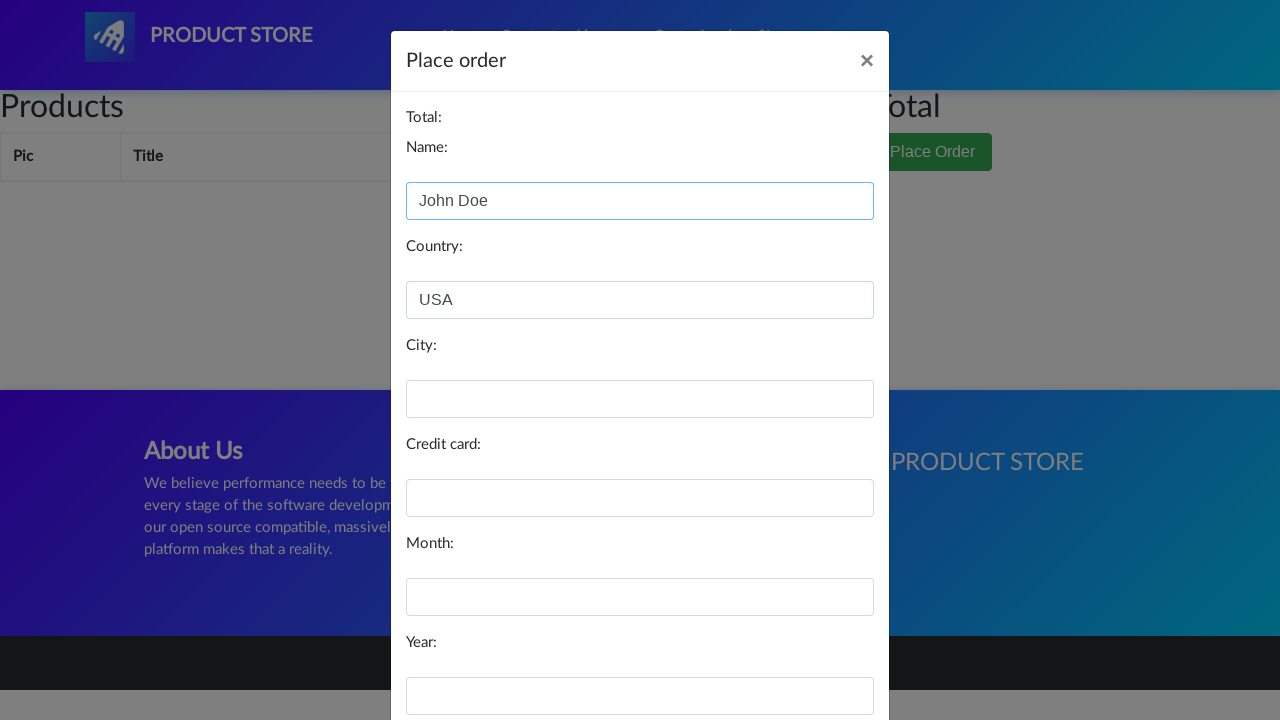

Filled city field with 'New York' on #city
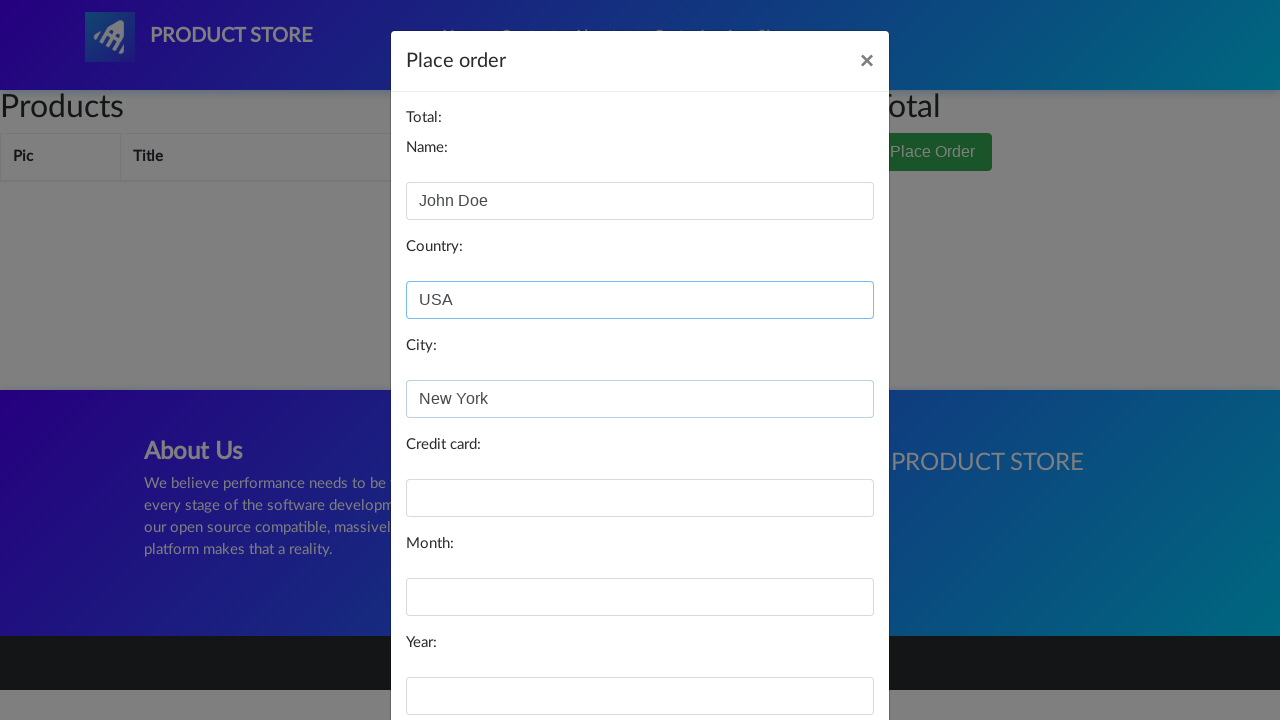

Filled card field with test credit card number on #card
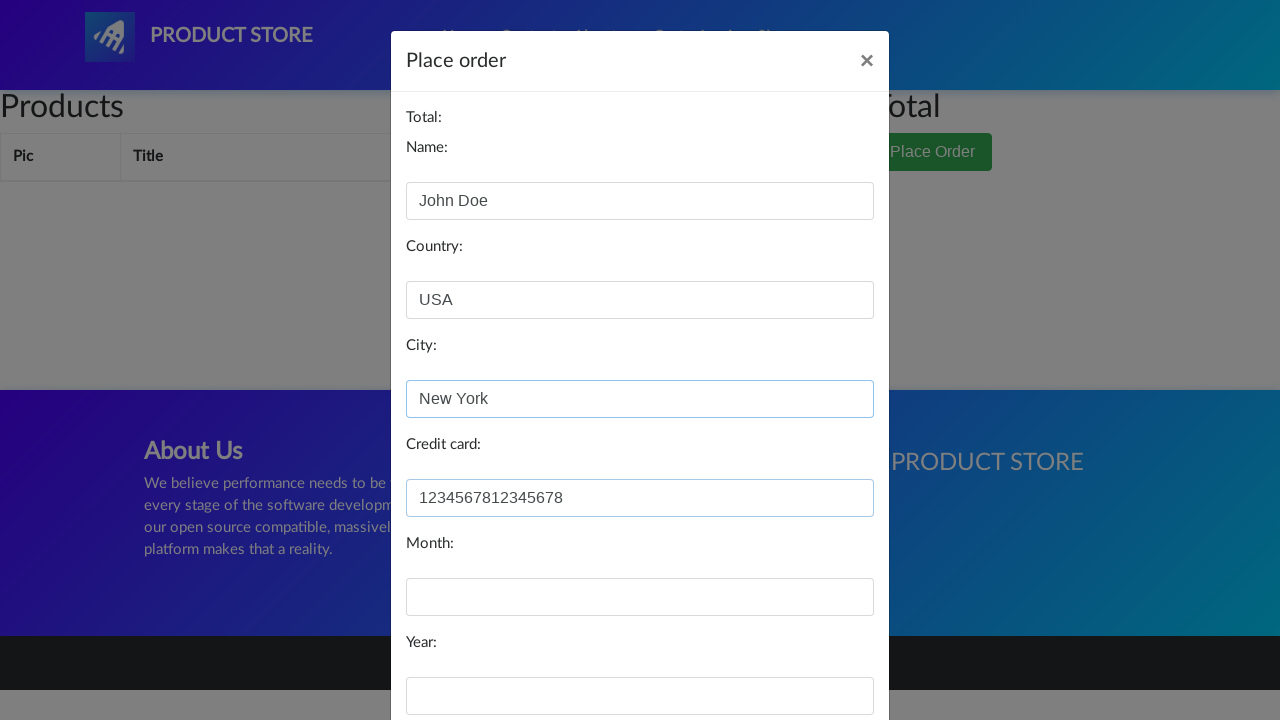

Filled month field with '12' on #month
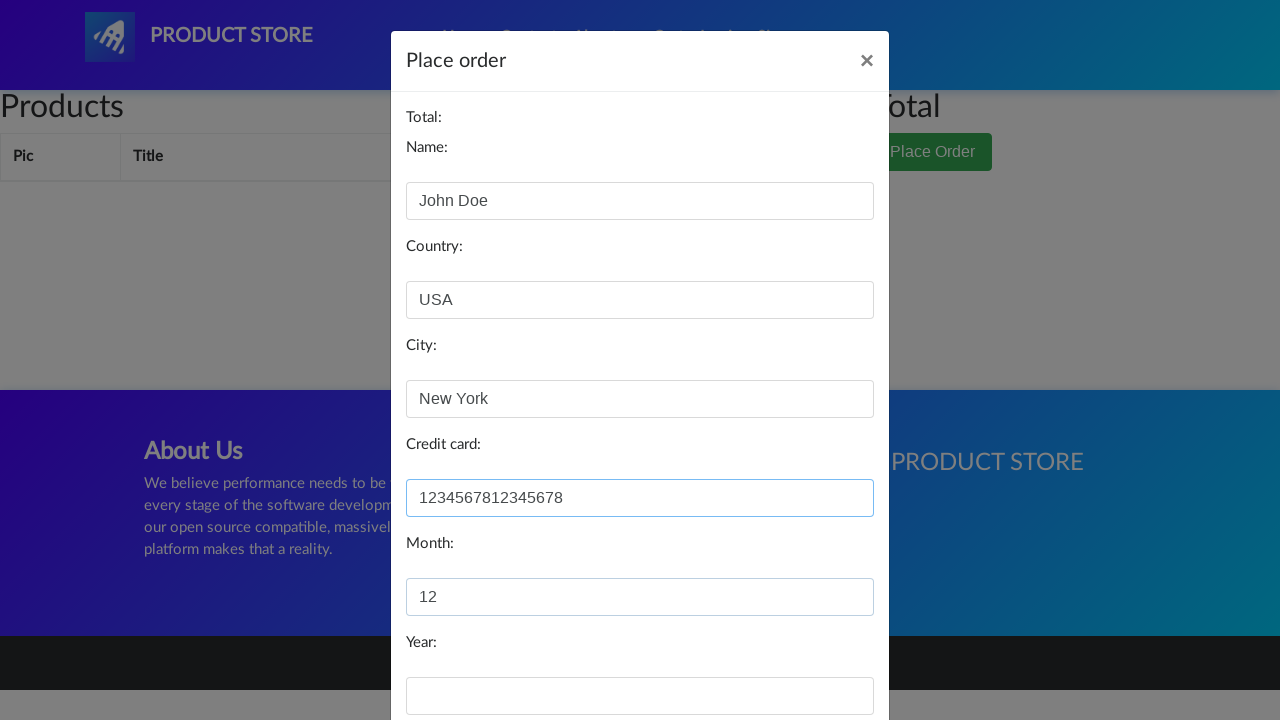

Filled year field with '2025' on #year
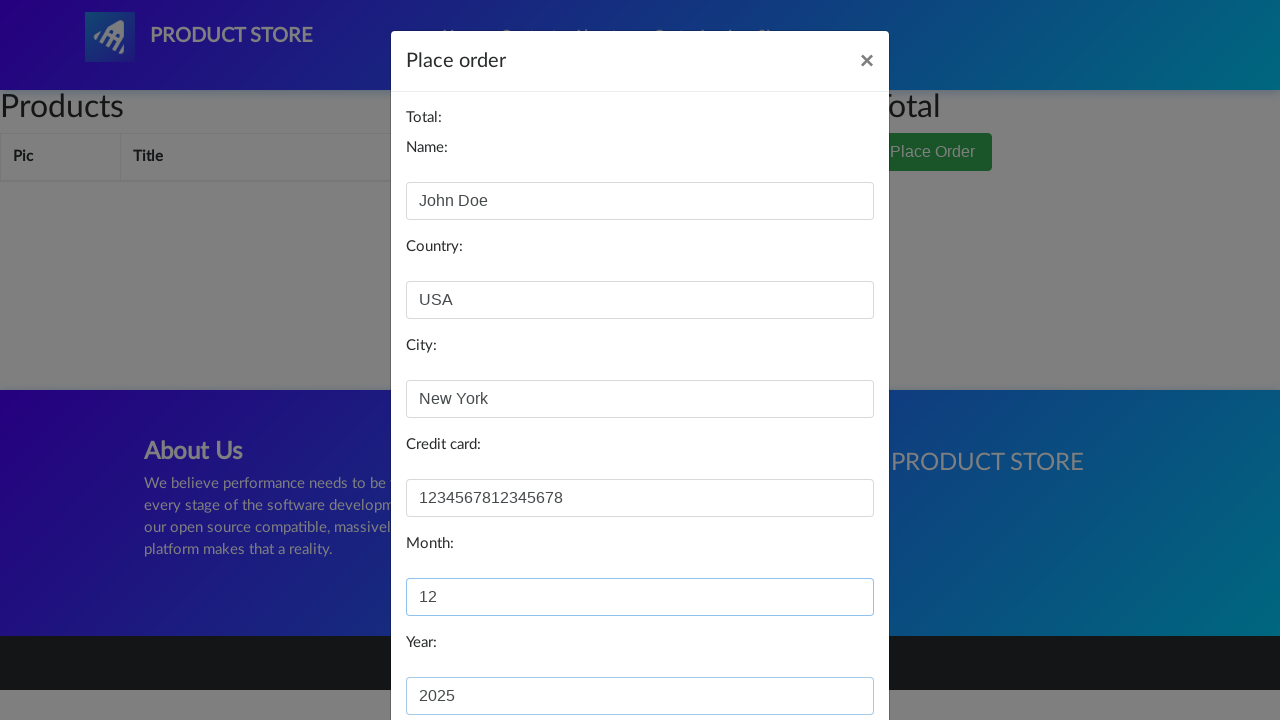

Clicked 'Purchase' button to complete order at (823, 655) on button[onclick='purchaseOrder()']
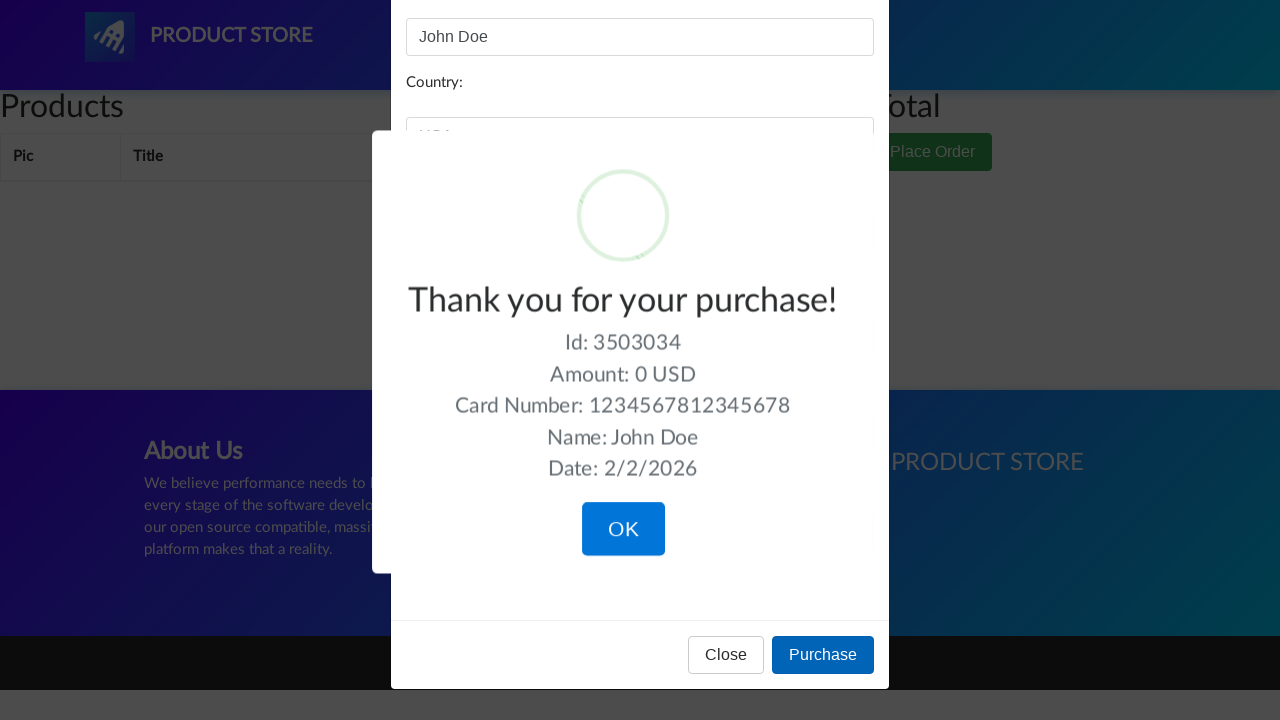

Success confirmation modal appeared
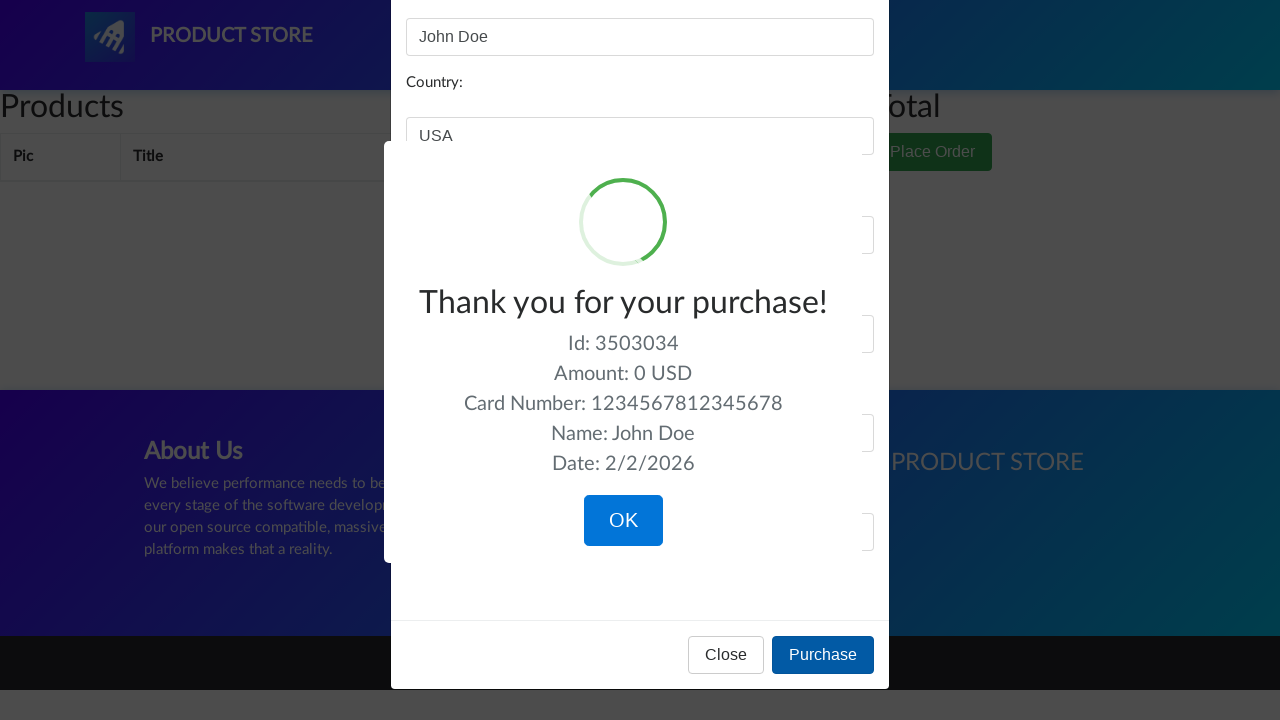

Clicked 'OK' button on success confirmation modal at (623, 521) on .confirm.btn.btn-lg.btn-primary
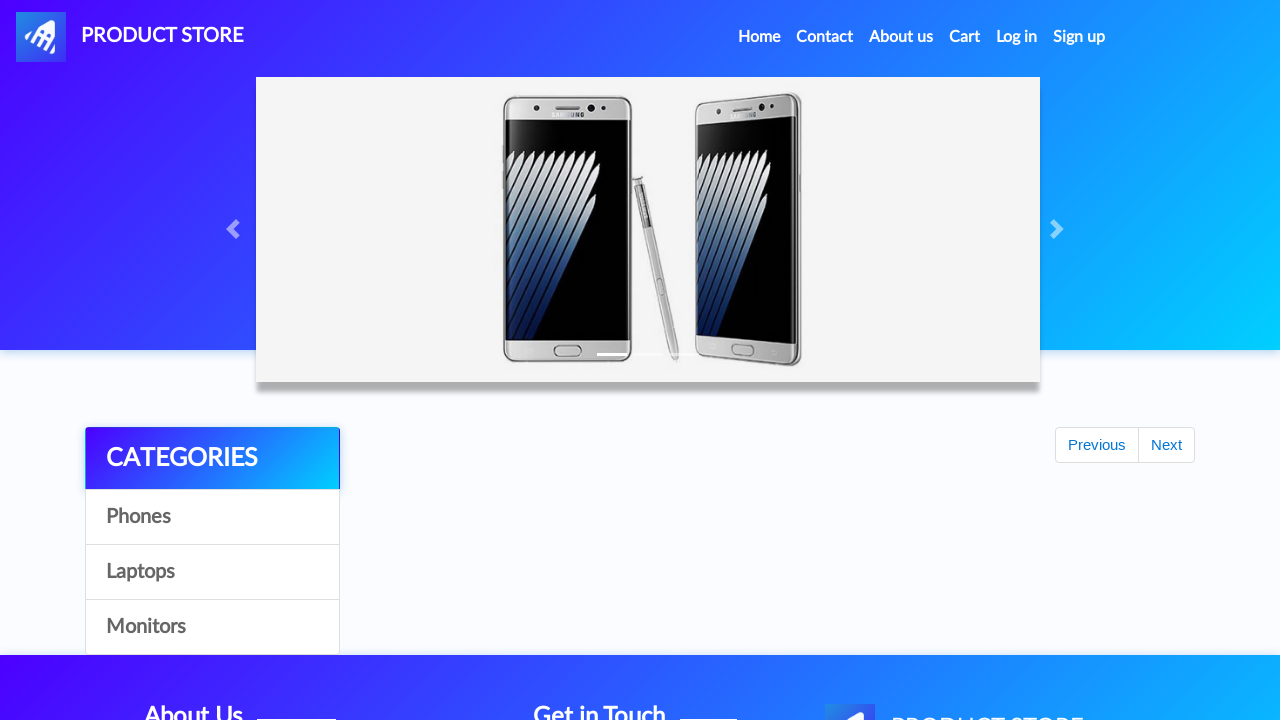

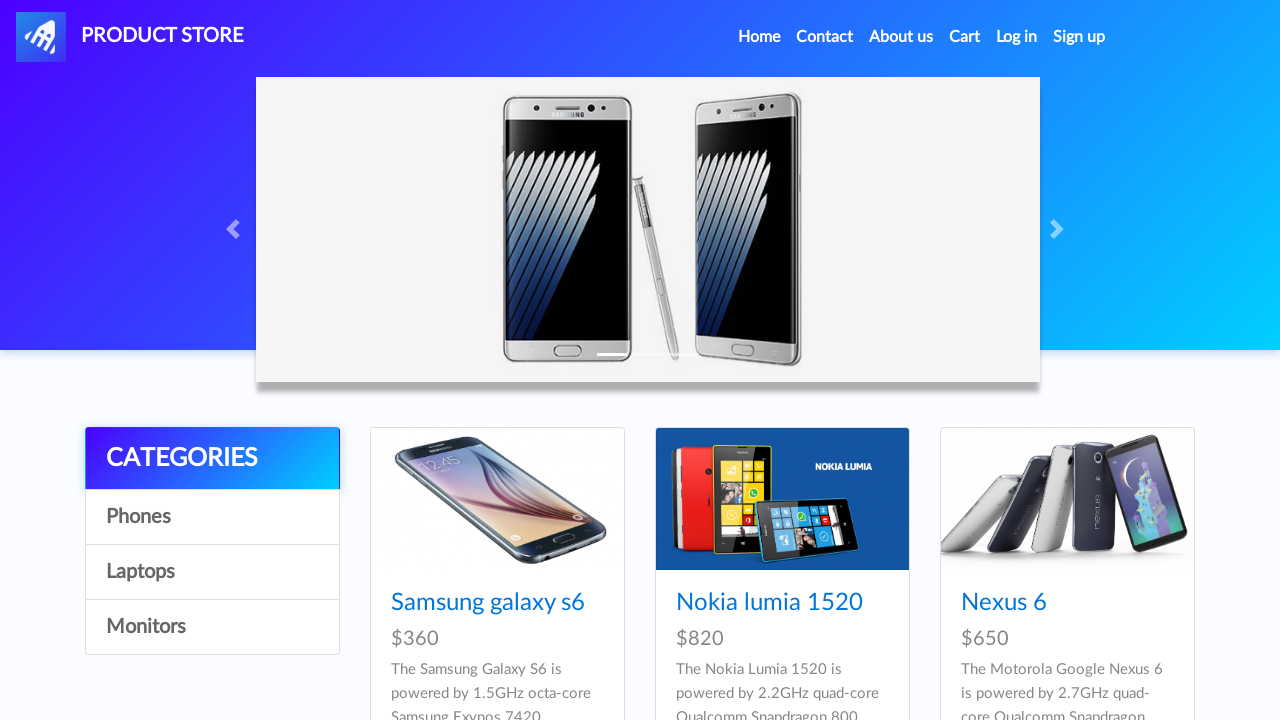